Opens the Selenium documentation website and simulates opening the print dialog using keyboard shortcuts (Ctrl+P), then navigates and confirms with Tab and Enter keys

Starting URL: https://www.selenium.dev/

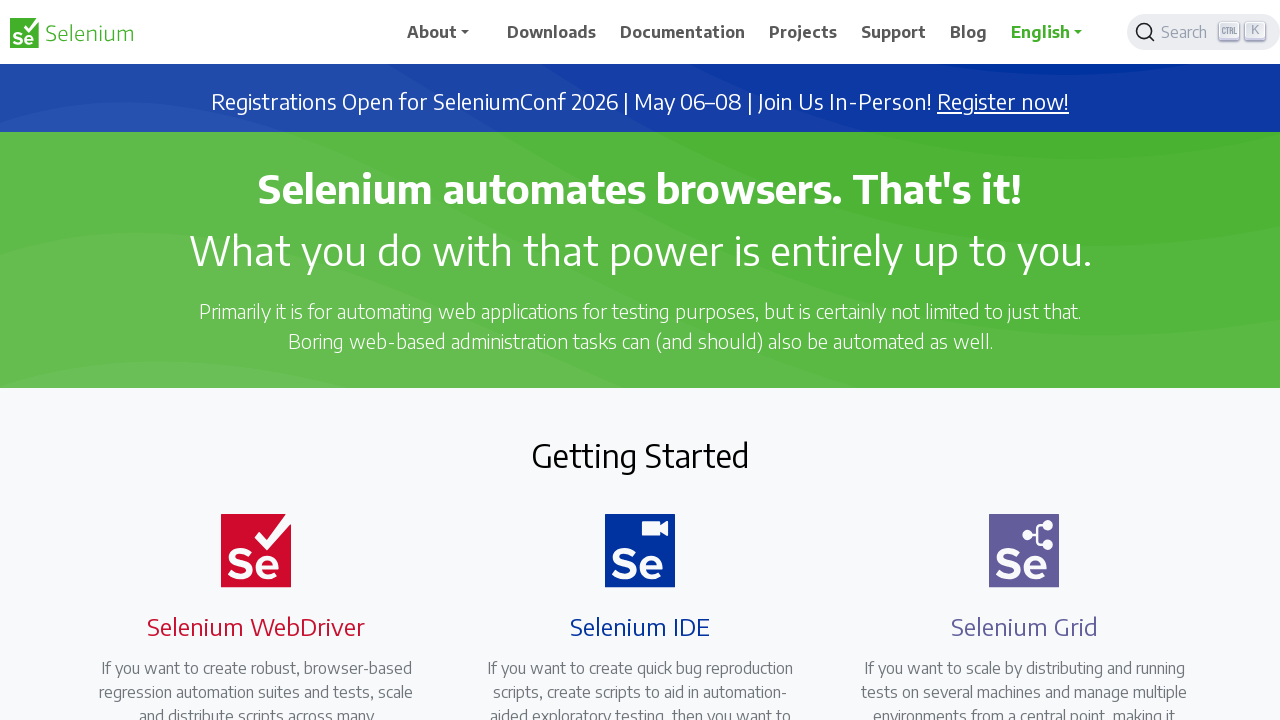

Navigated to Selenium documentation website
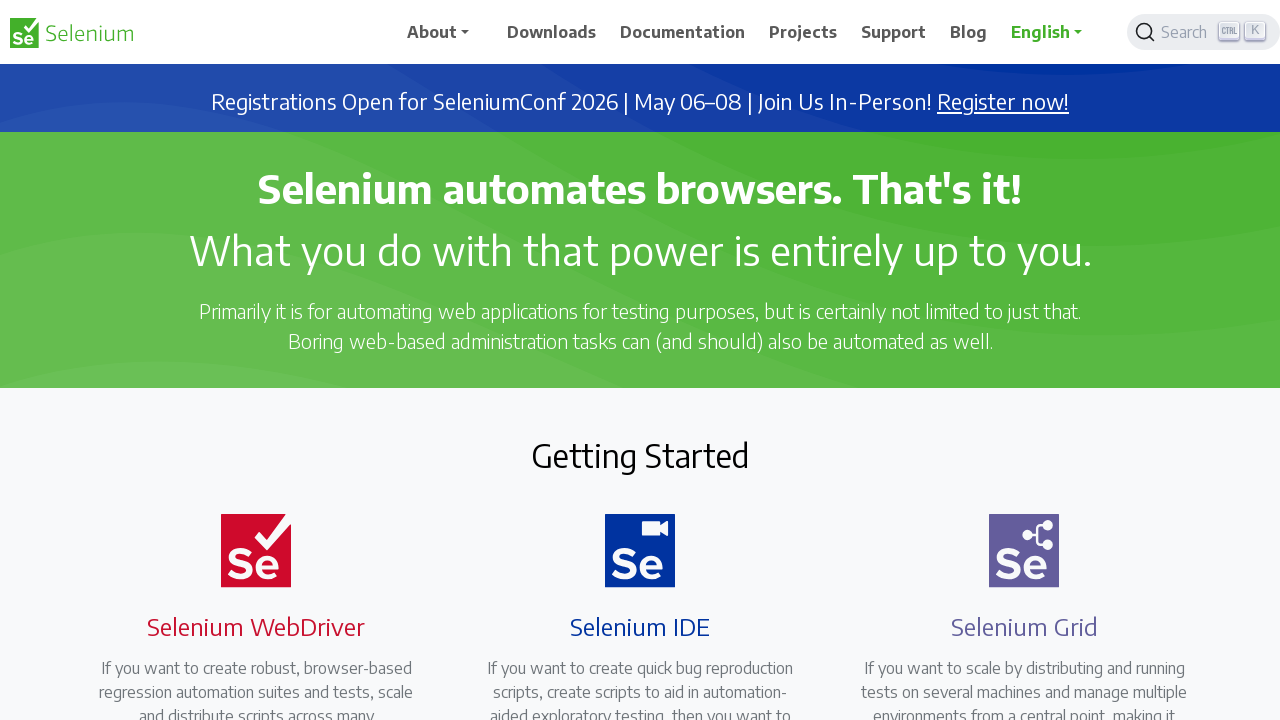

Opened print dialog using Ctrl+P keyboard shortcut
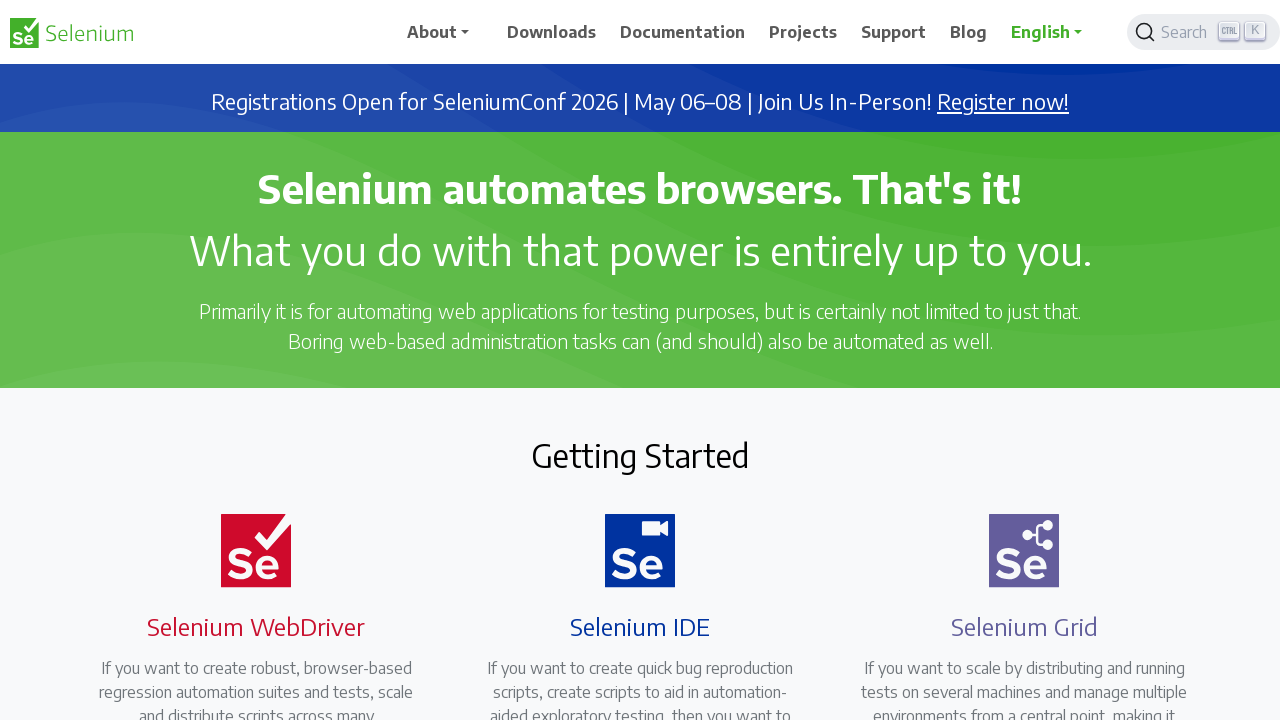

Navigated within print dialog using Tab key
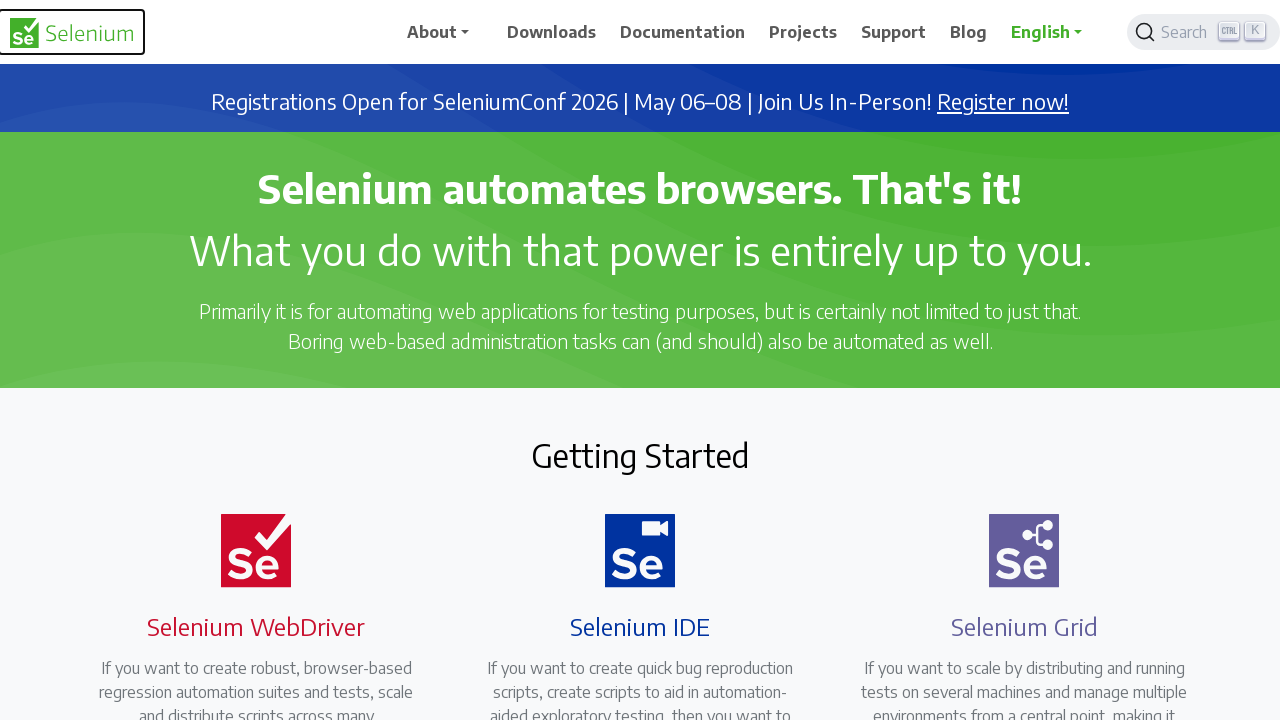

Confirmed print dialog action using Enter key
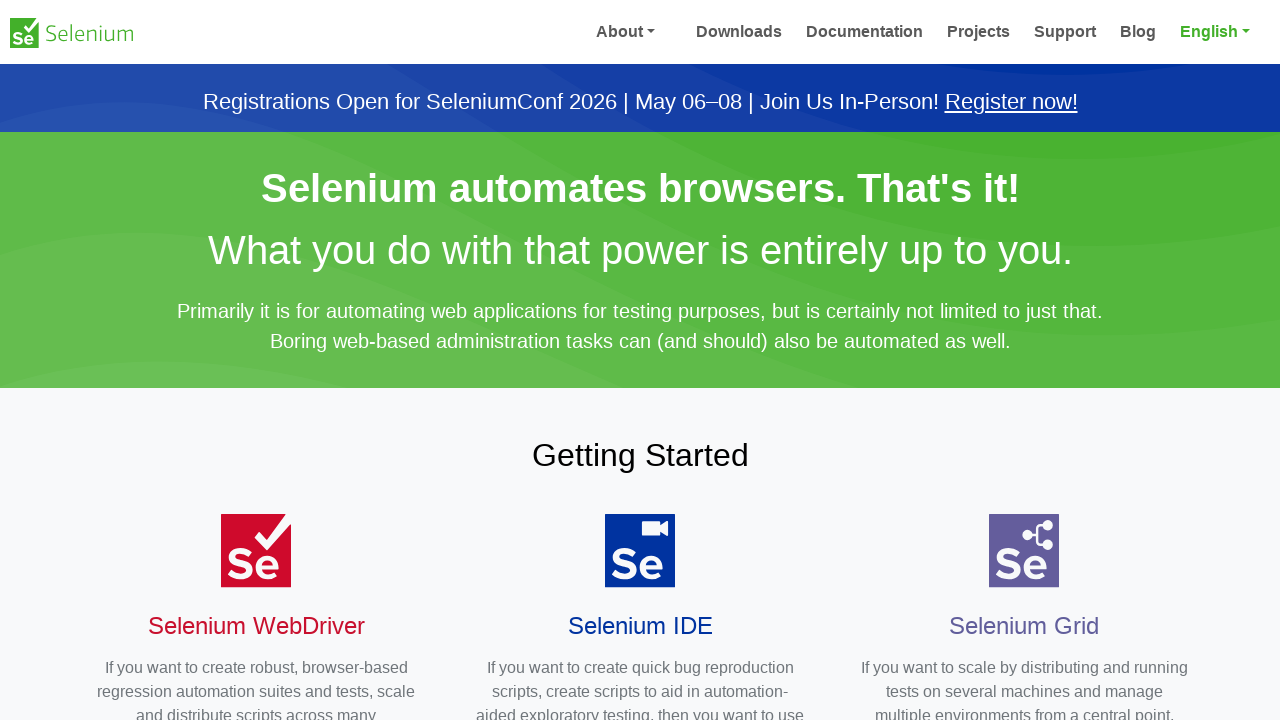

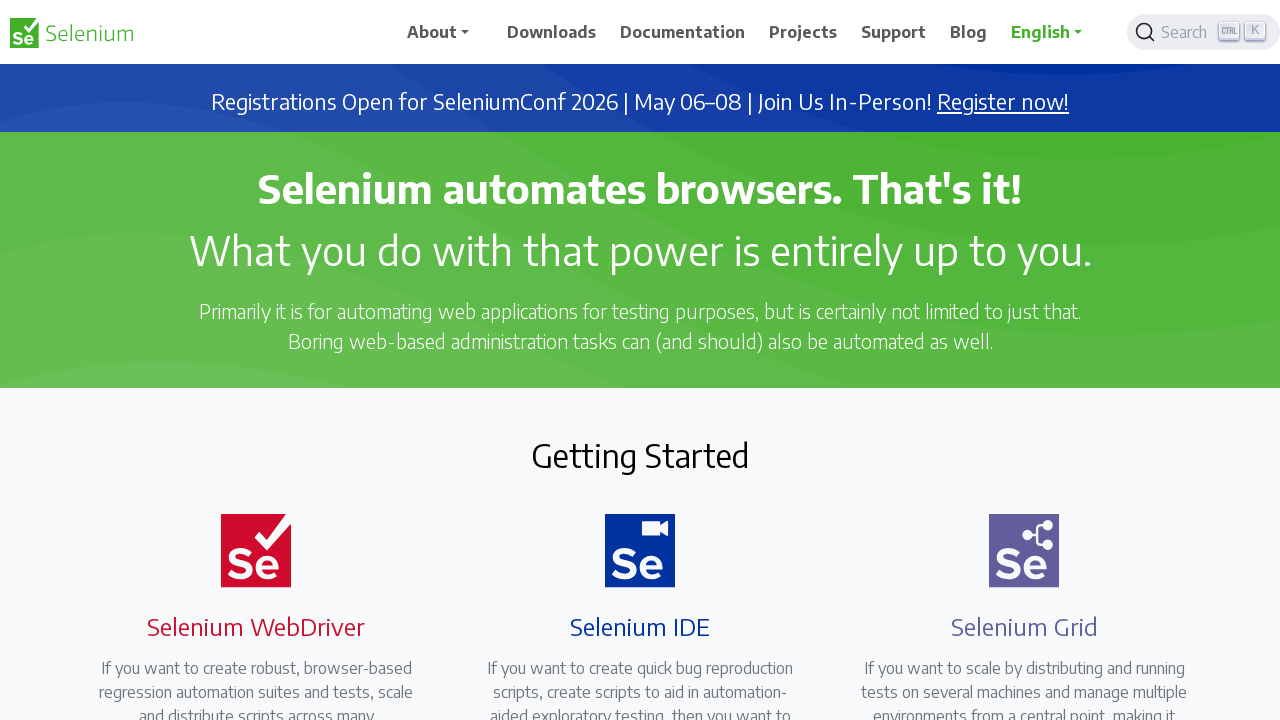